Tests dynamic table generation and waits for specific text to appear in a table cell

Starting URL: https://testpages.eviltester.com/styled/tag/dynamic-table.html

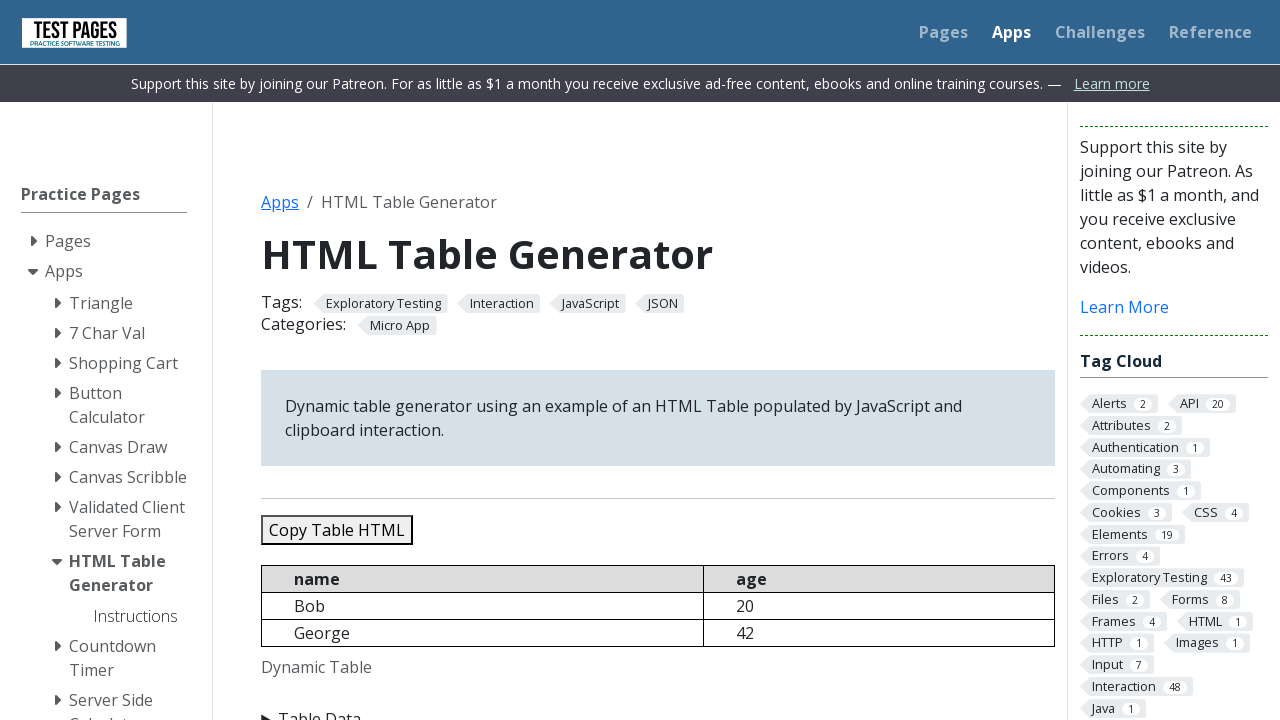

Clicked on Table Data section to expand it at (658, 708) on internal:text="Table Data"i
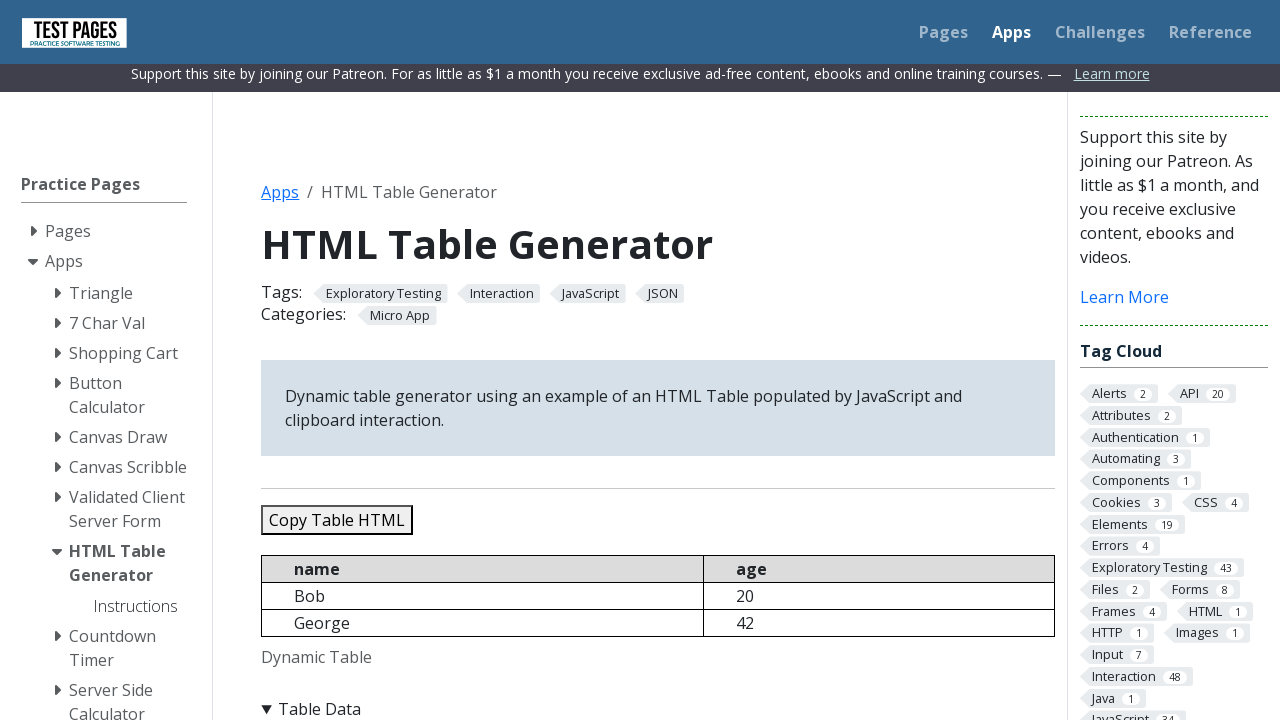

Filled JSON data field with test record containing name 'derek' and age 20 on #jsondata
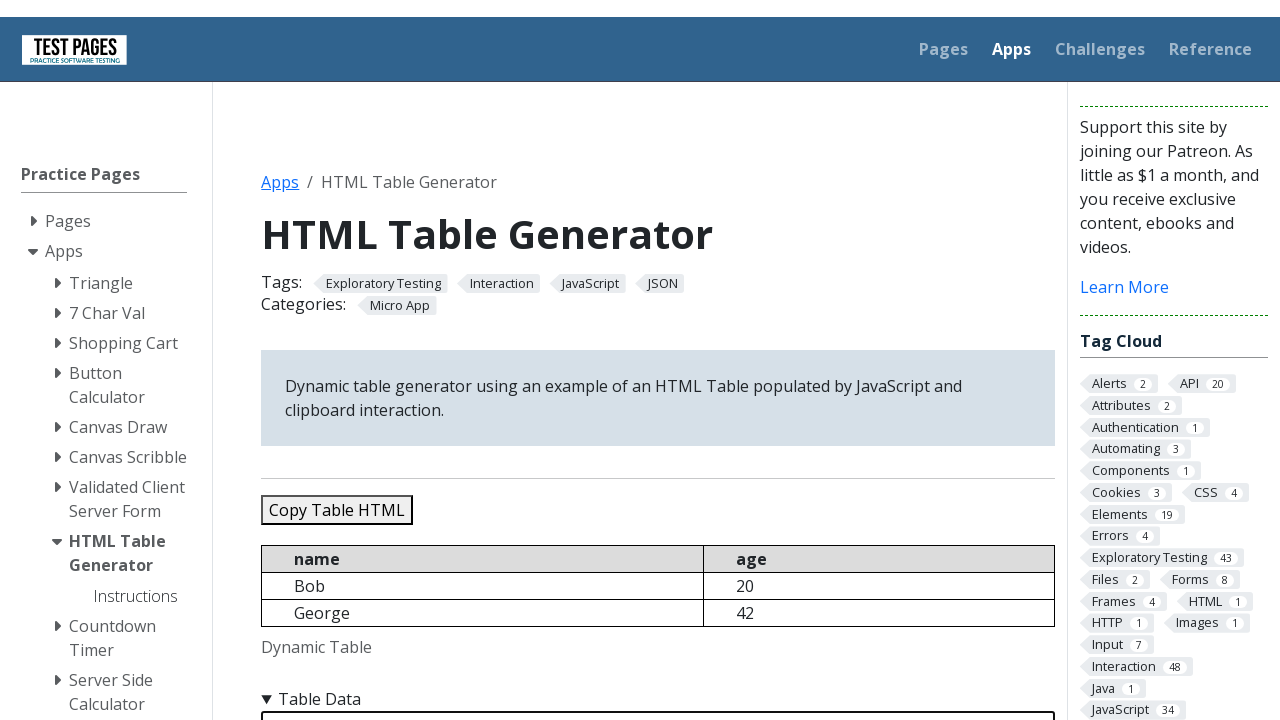

Clicked Refresh Table button to generate dynamic table at (359, 360) on internal:role=button[name="Refresh Table"i]
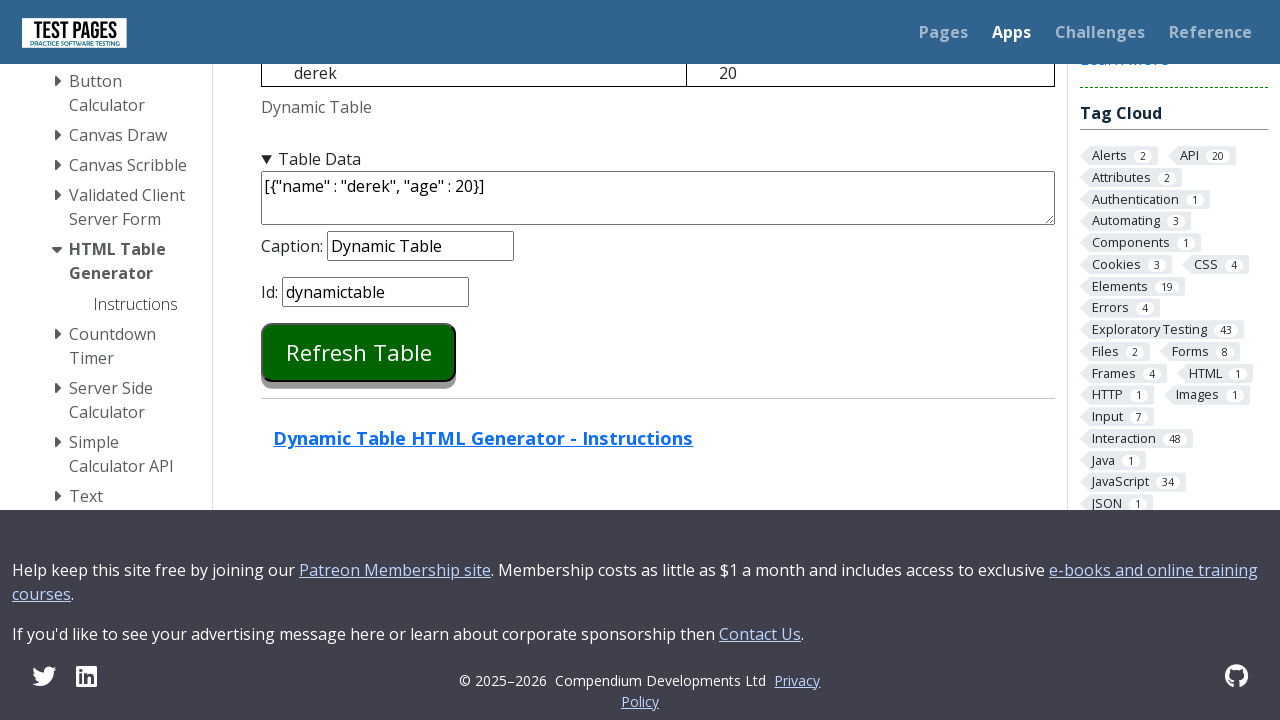

Waited for text 'derek' to appear in table cell
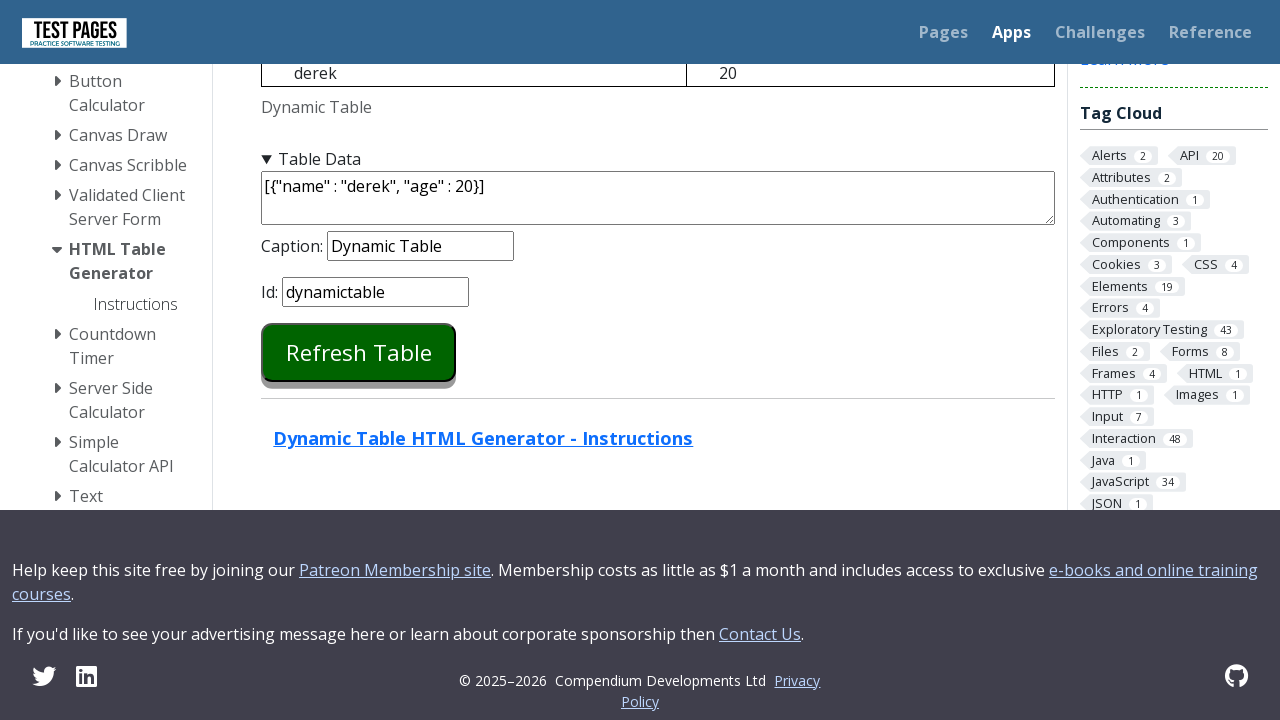

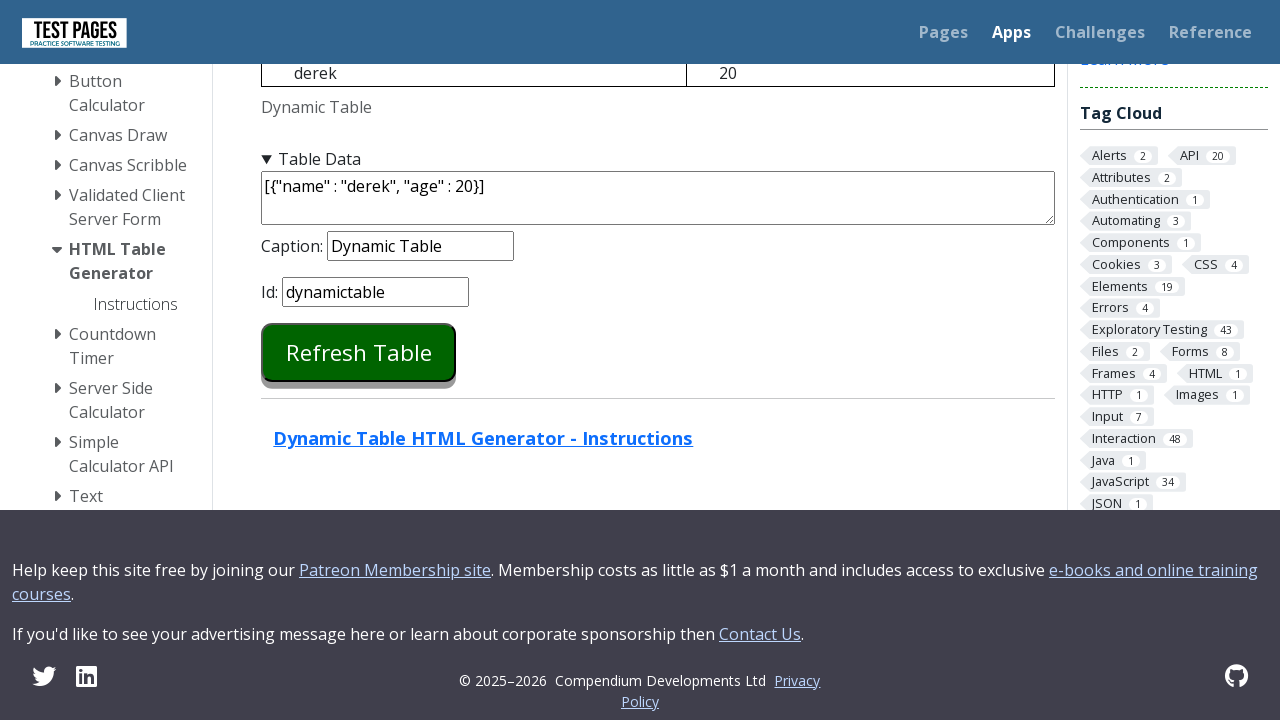